Tests iframe handling by switching to an iframe to verify content is displayed, then switching back to the main page to click a link

Starting URL: https://the-internet.herokuapp.com/iframe

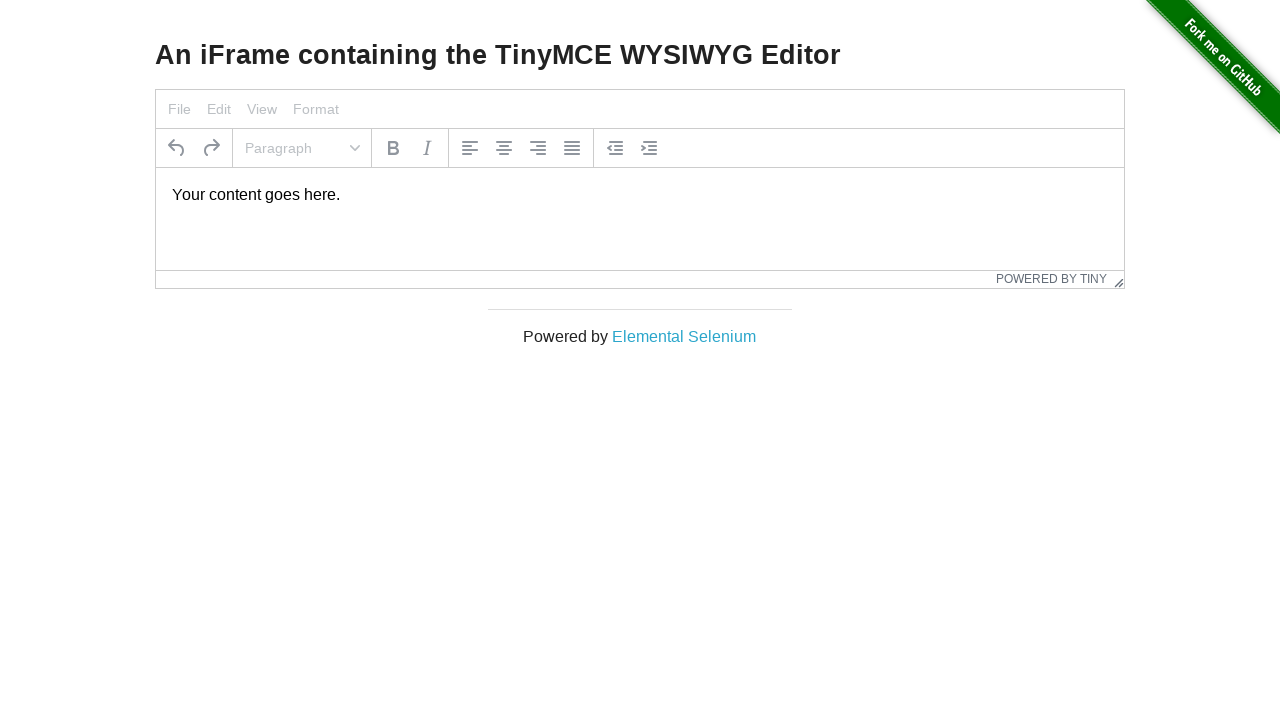

Located iframe with id 'mce_0_ifr'
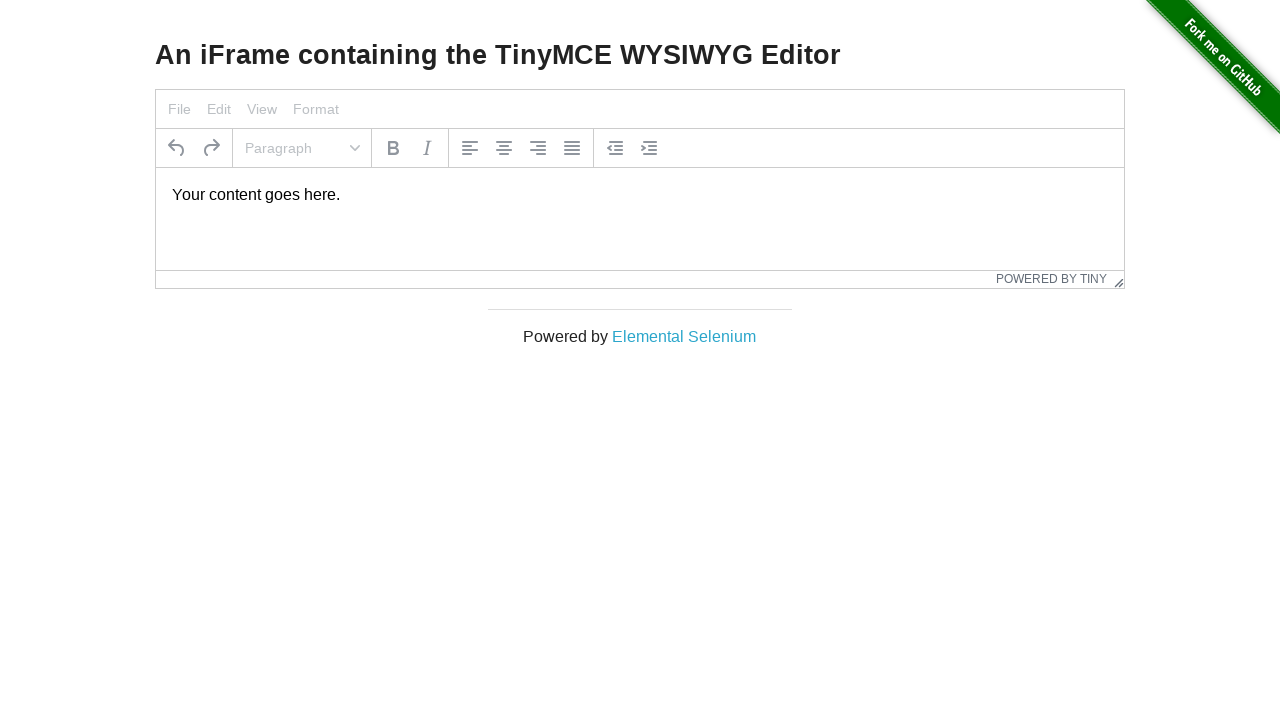

Located paragraph element within iframe
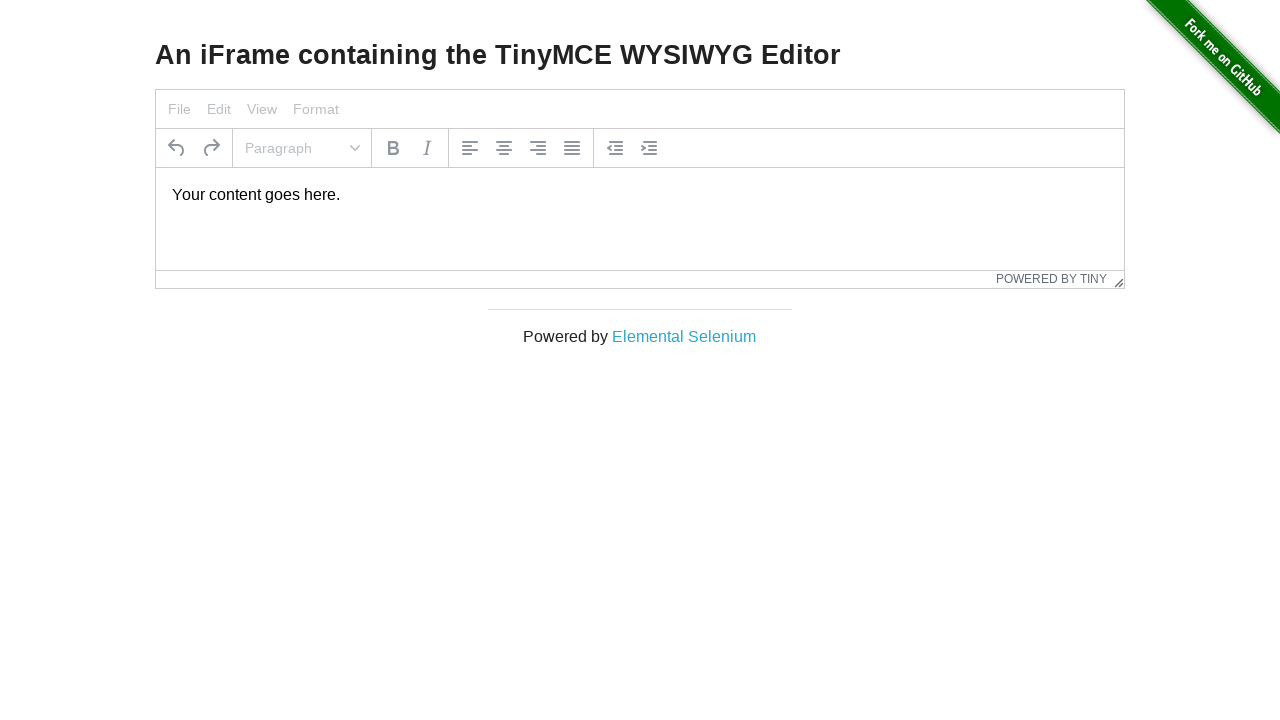

Verified that paragraph content is visible in iframe
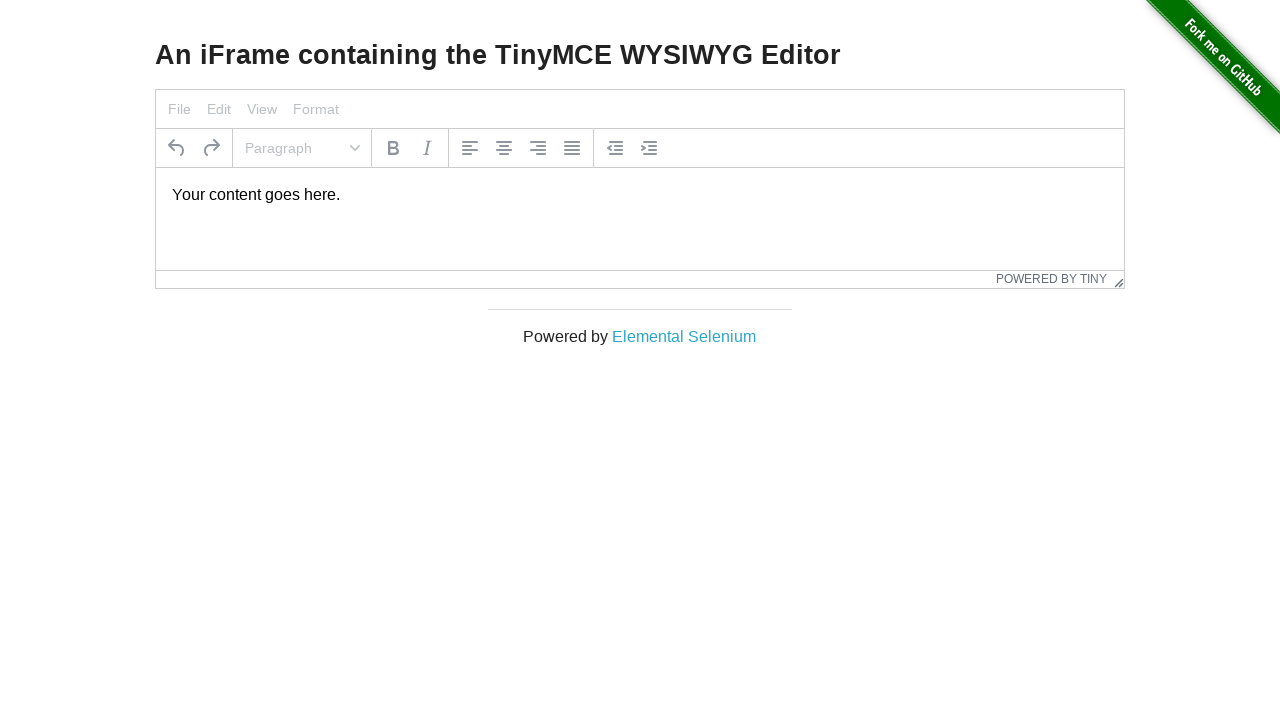

Clicked on 'Elemental Selenium' link on main page at (684, 336) on text=Elemental Selenium
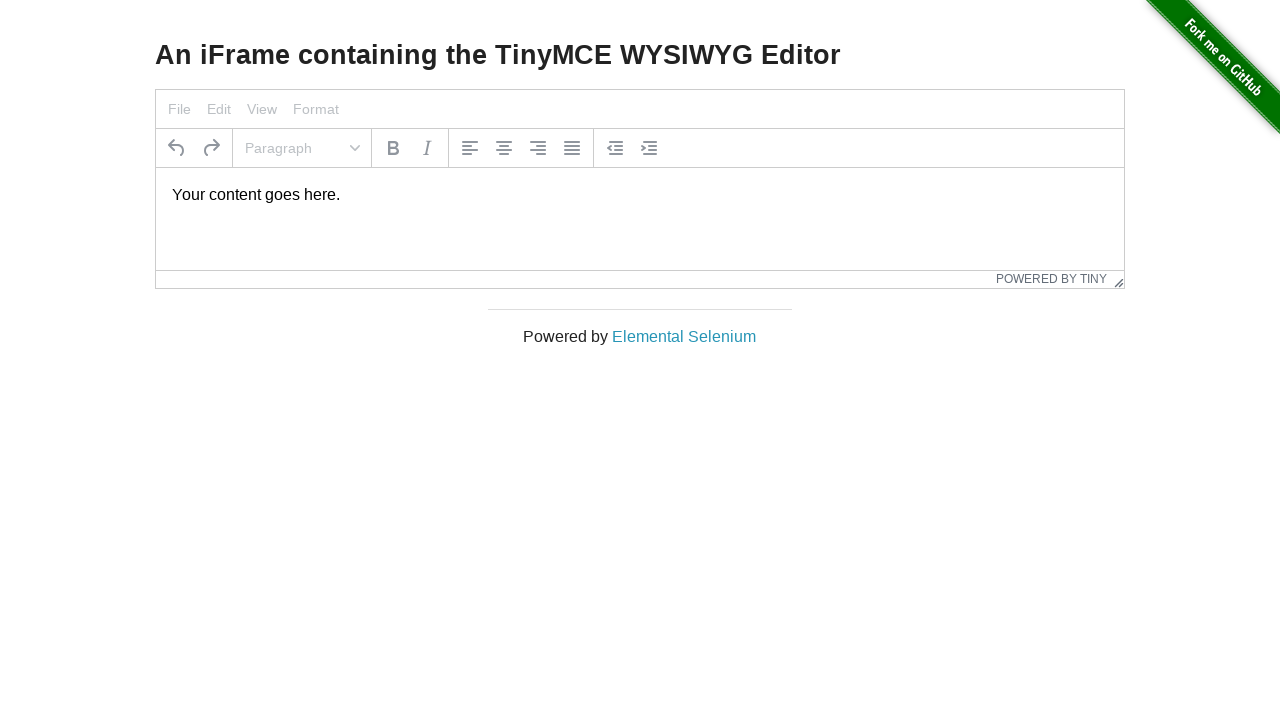

Waited 3 seconds for navigation to complete
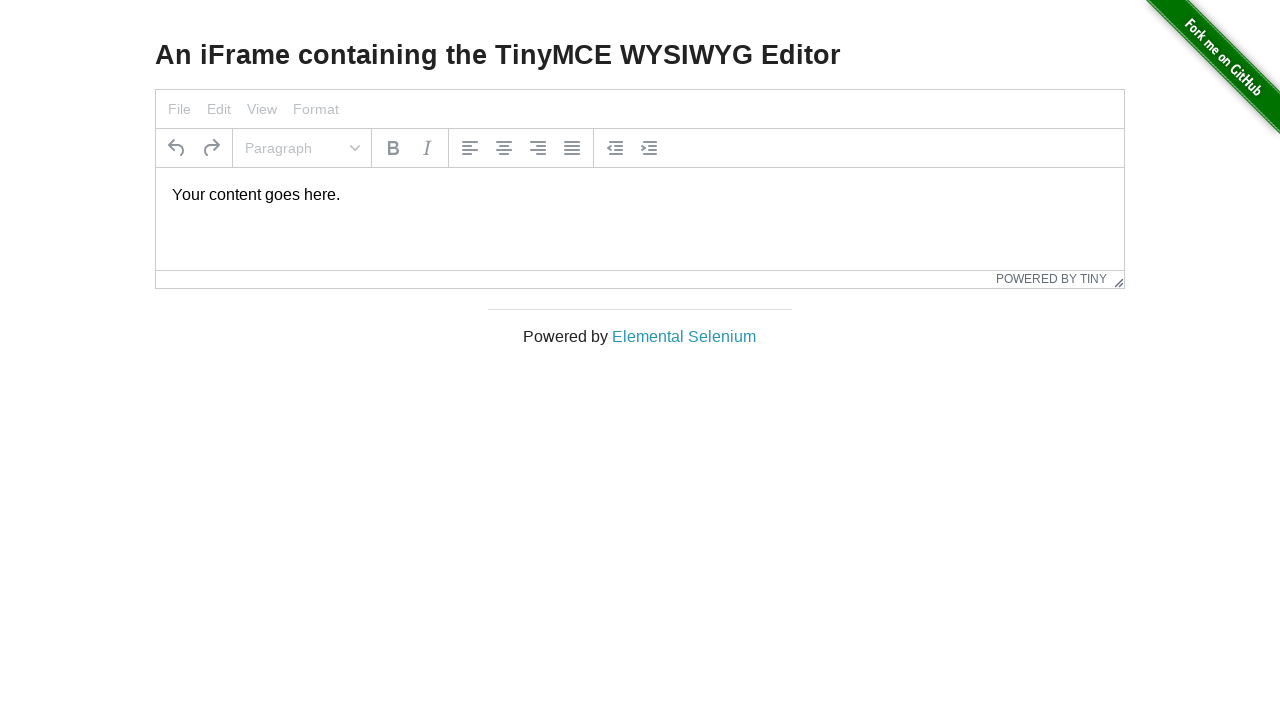

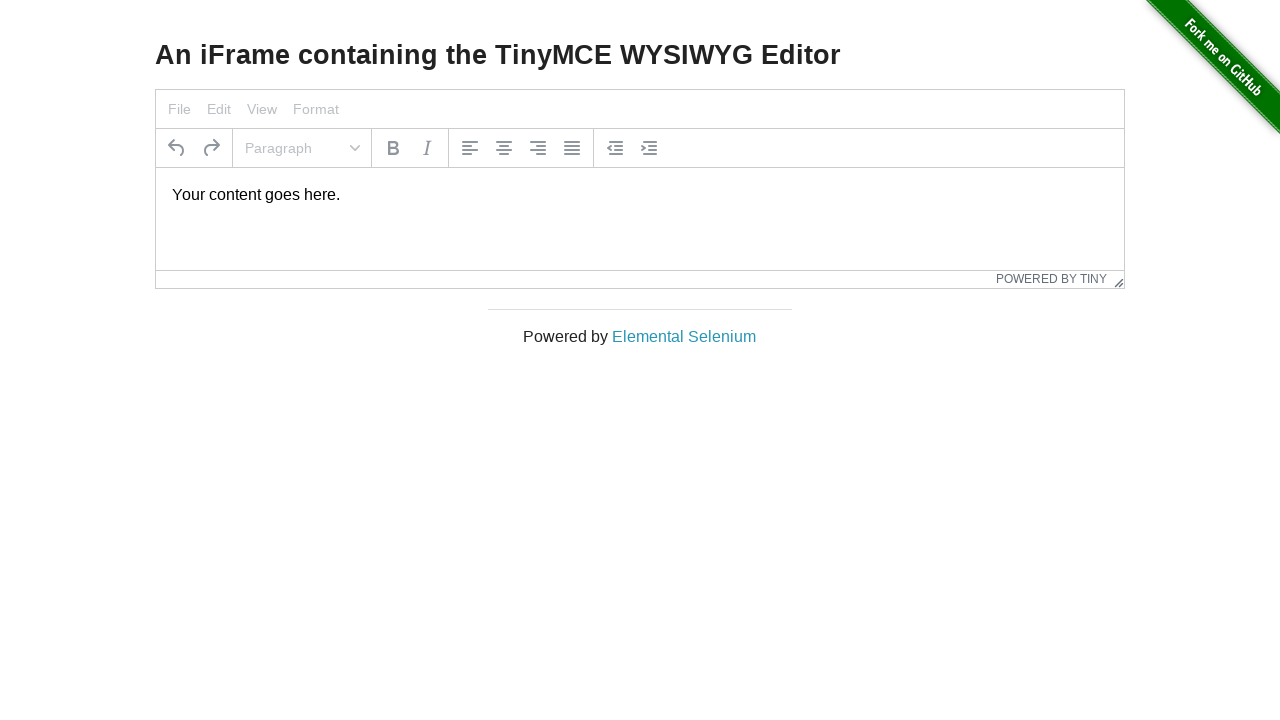